Tests drag and drop functionality by dragging a source element onto a target element using the dragAndDrop action within an iframe

Starting URL: https://jqueryui.com/droppable/

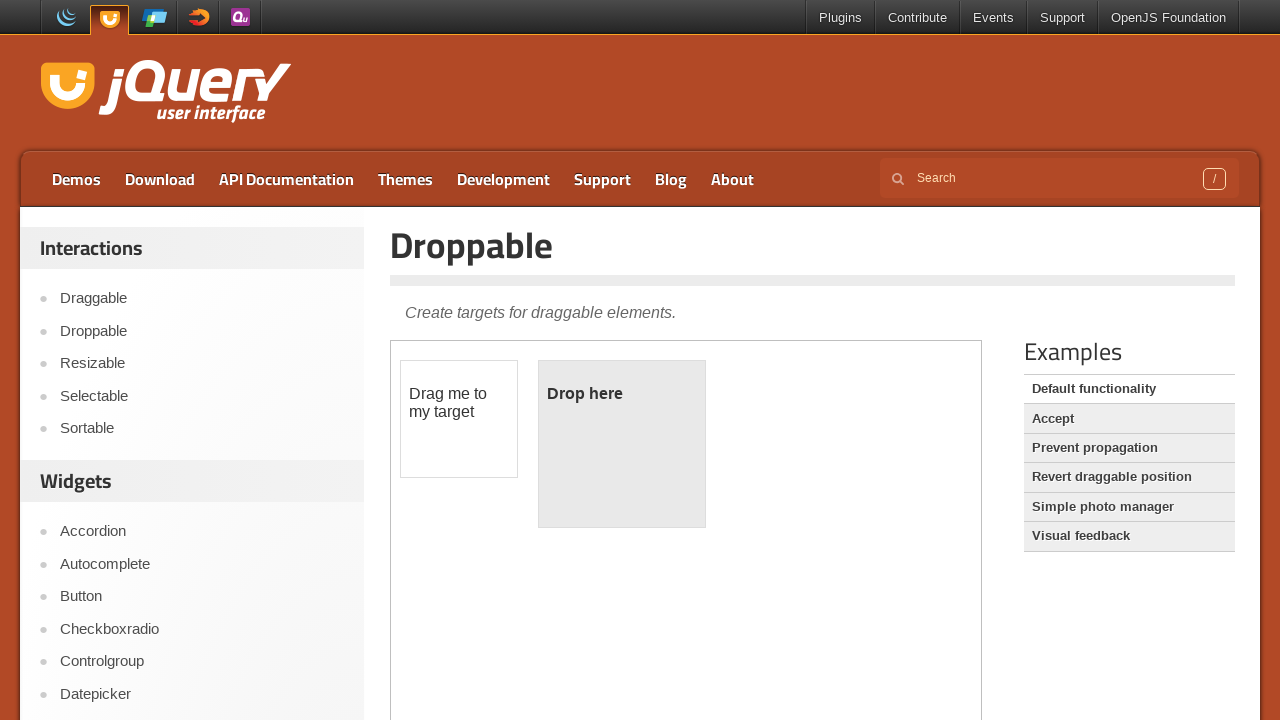

Located iframe containing draggable elements
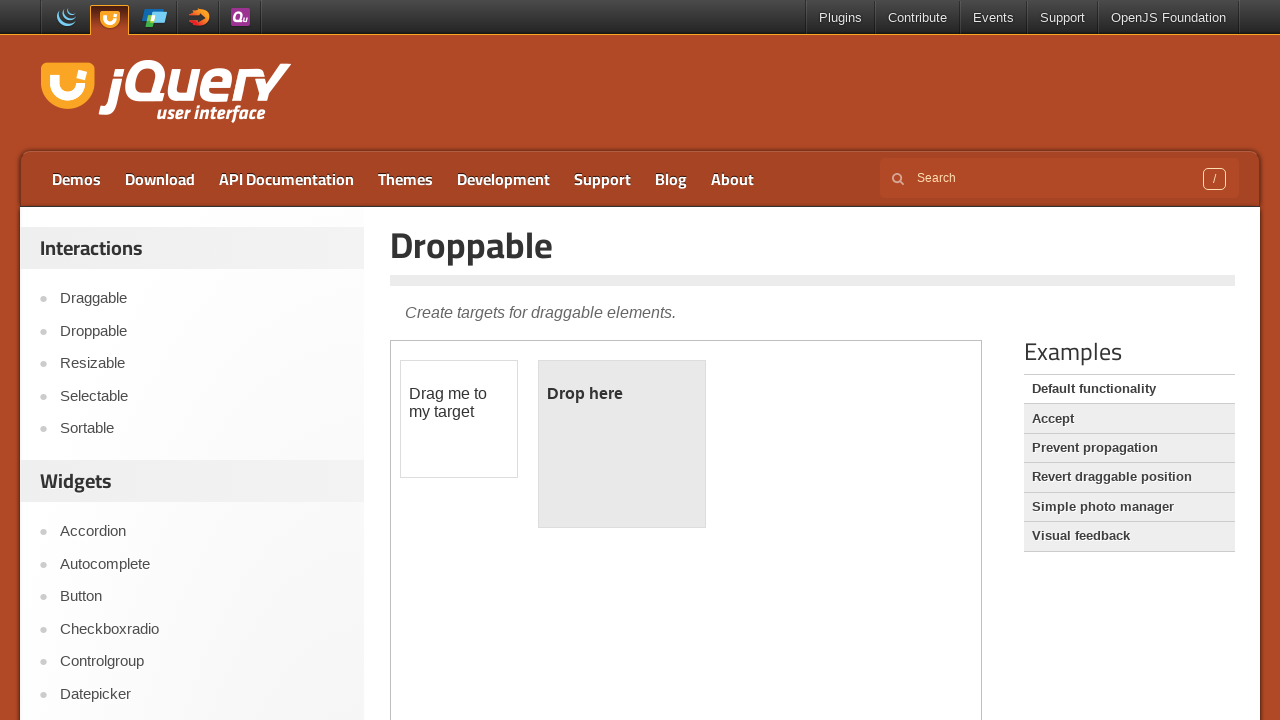

Located source draggable element with id 'draggable'
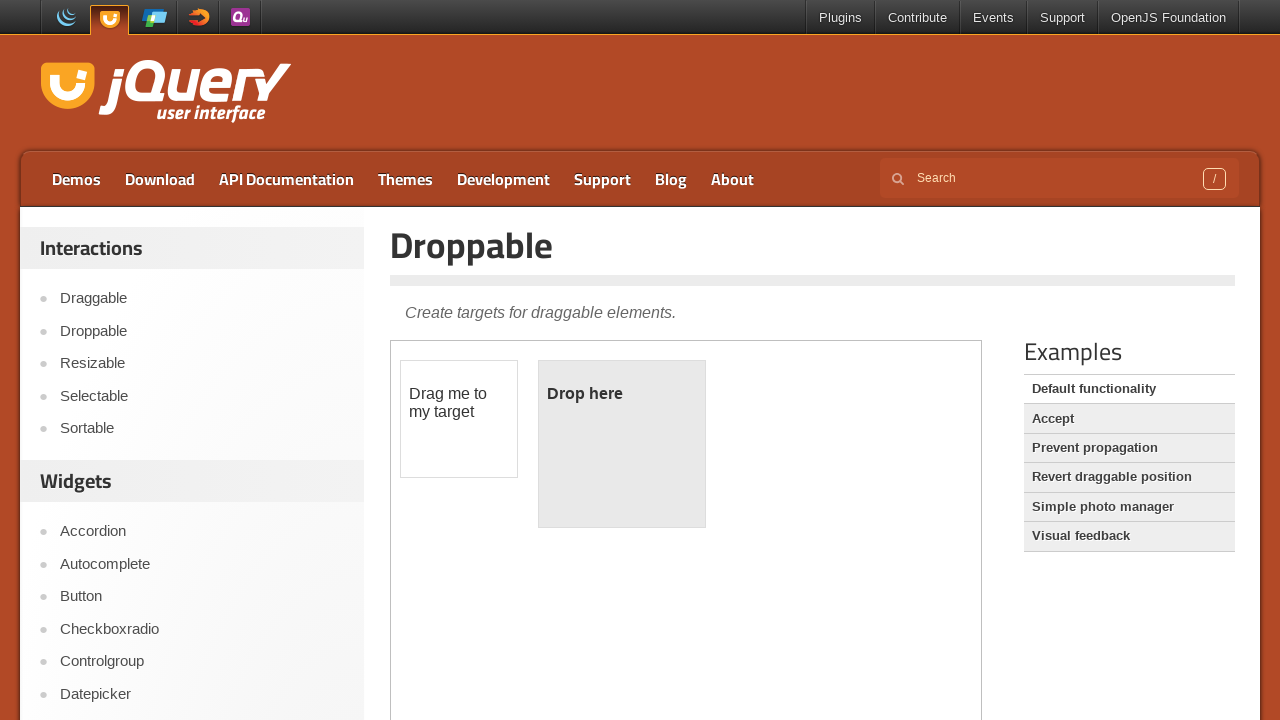

Located target droppable element with id 'droppable'
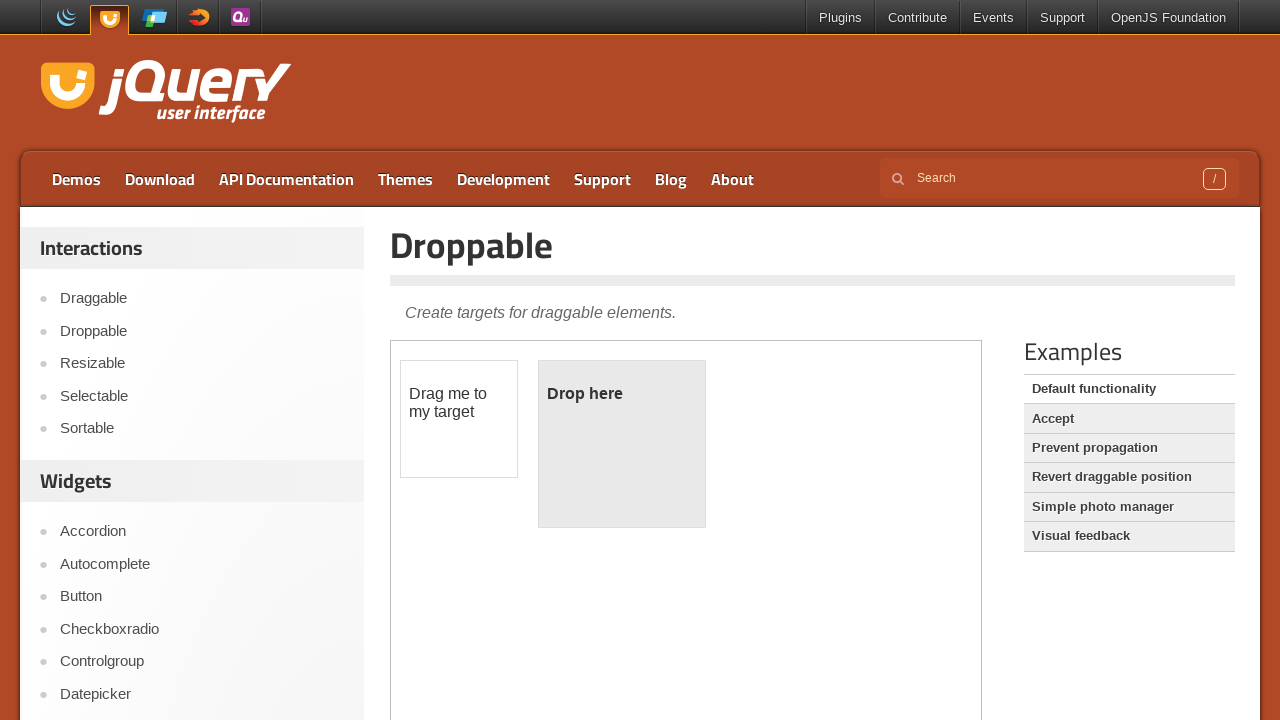

Dragged source element onto target element at (622, 444)
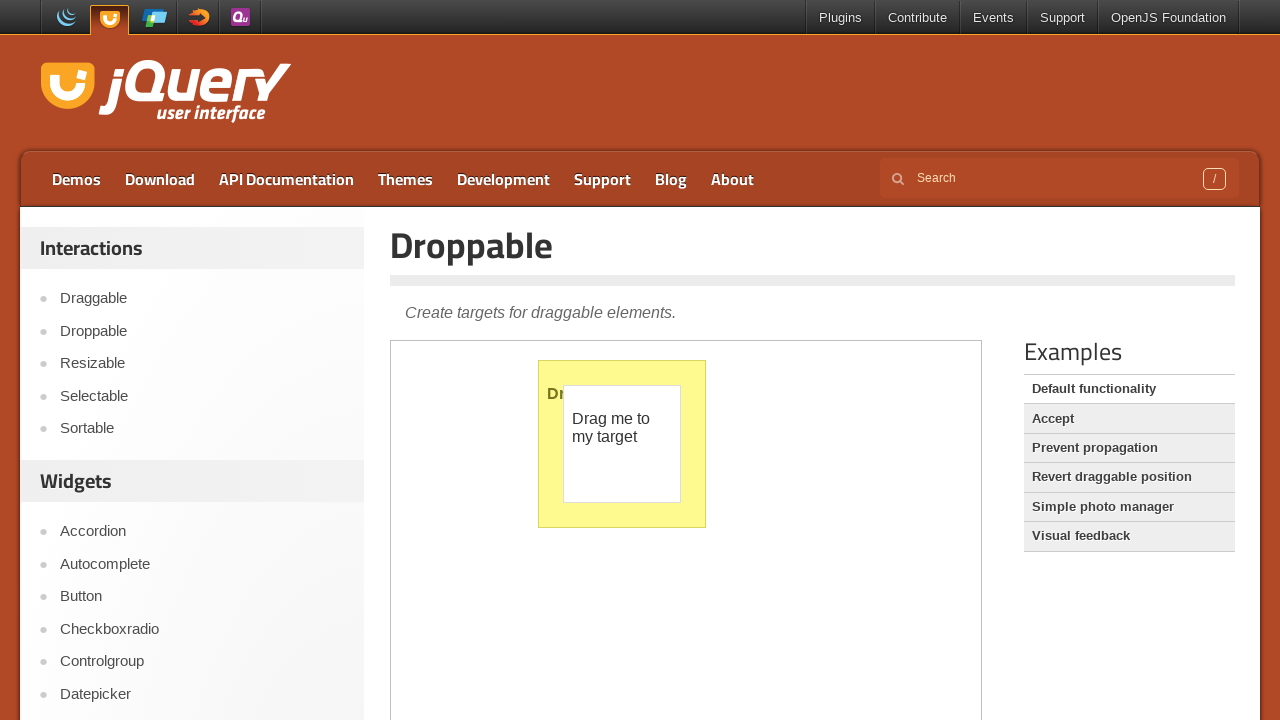

Waited 2 seconds for drag and drop result to be visible
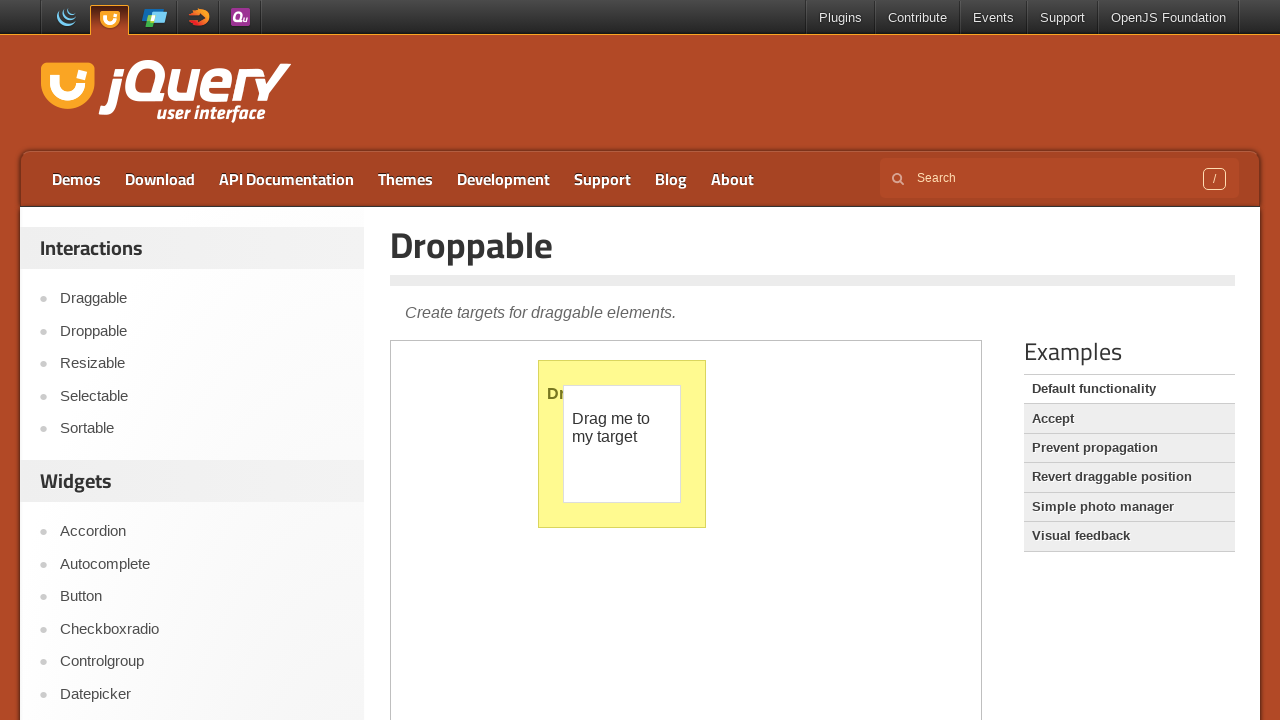

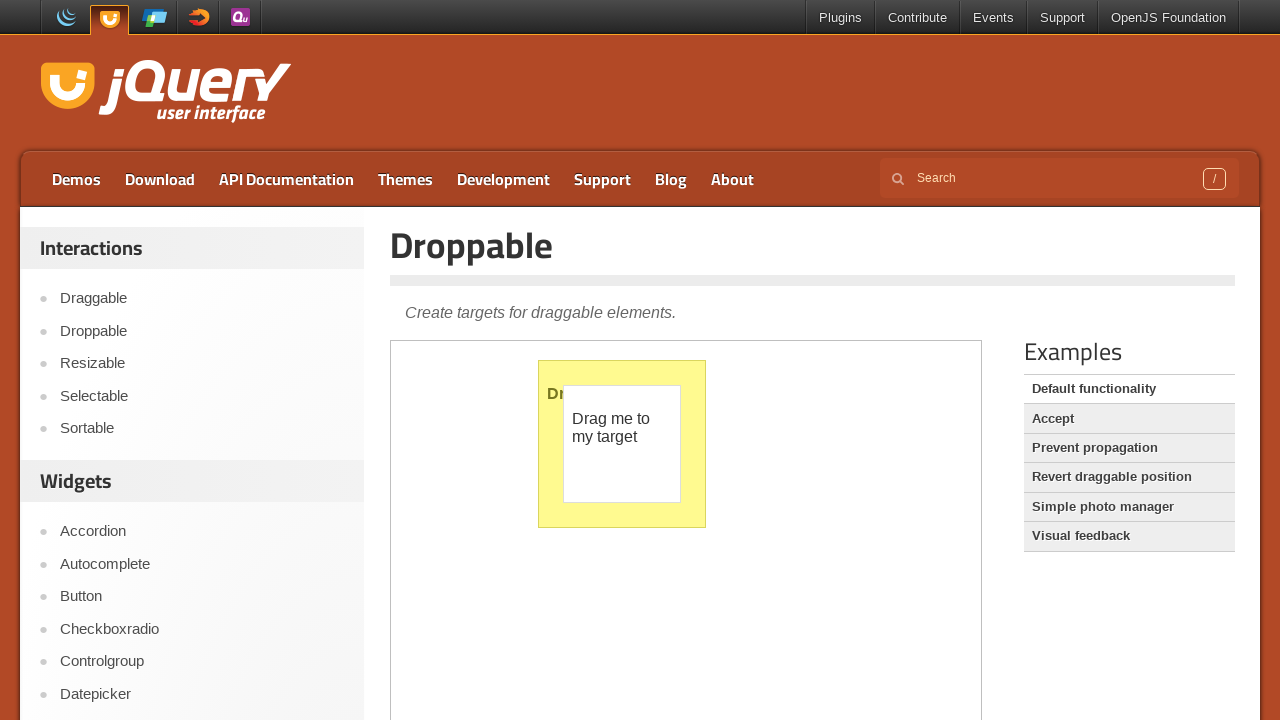